Verifies that the company logo and login page title are displayed correctly

Starting URL: https://opensource-demo.orangehrmlive.com/web/index.php/auth/login

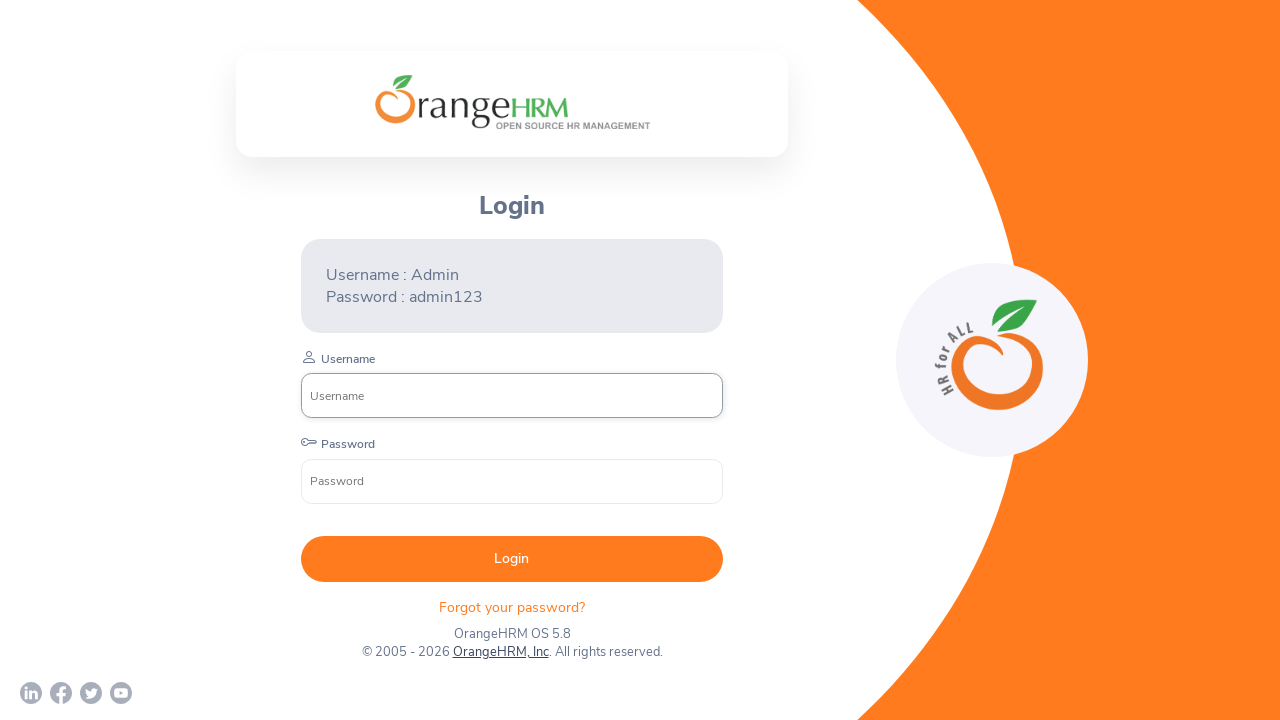

Waited for company logo to be visible
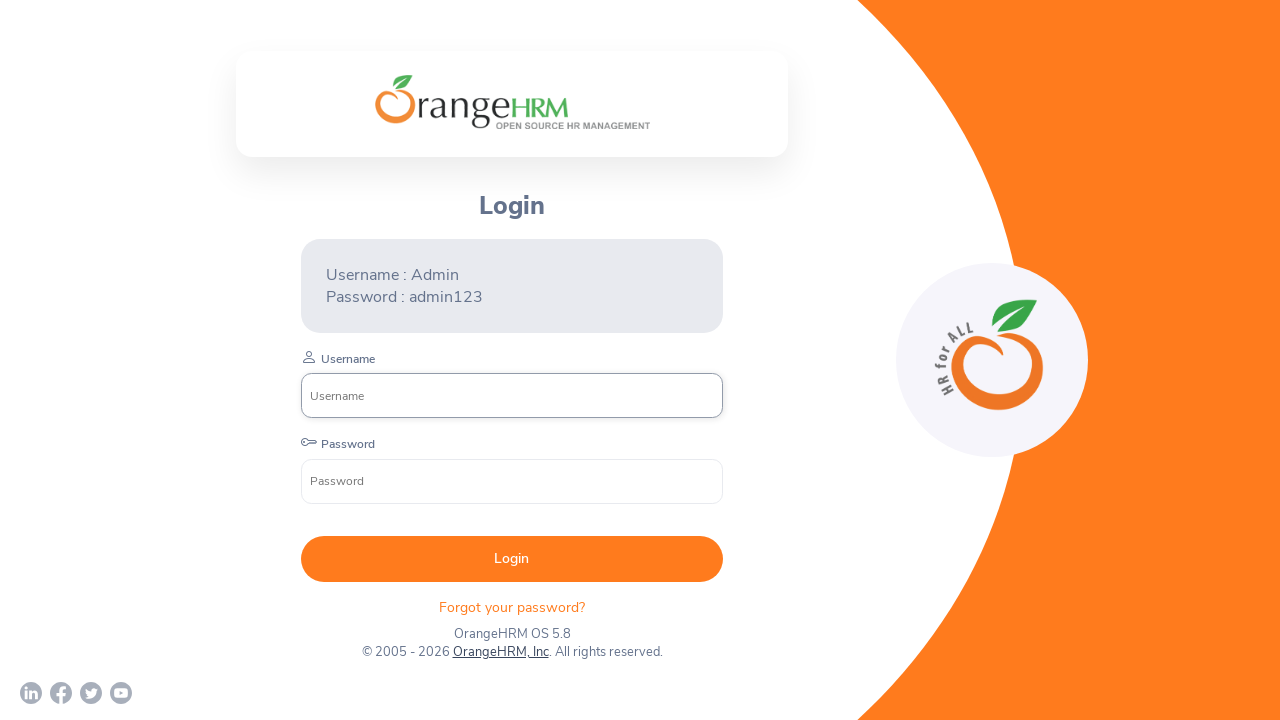

Located company logo element
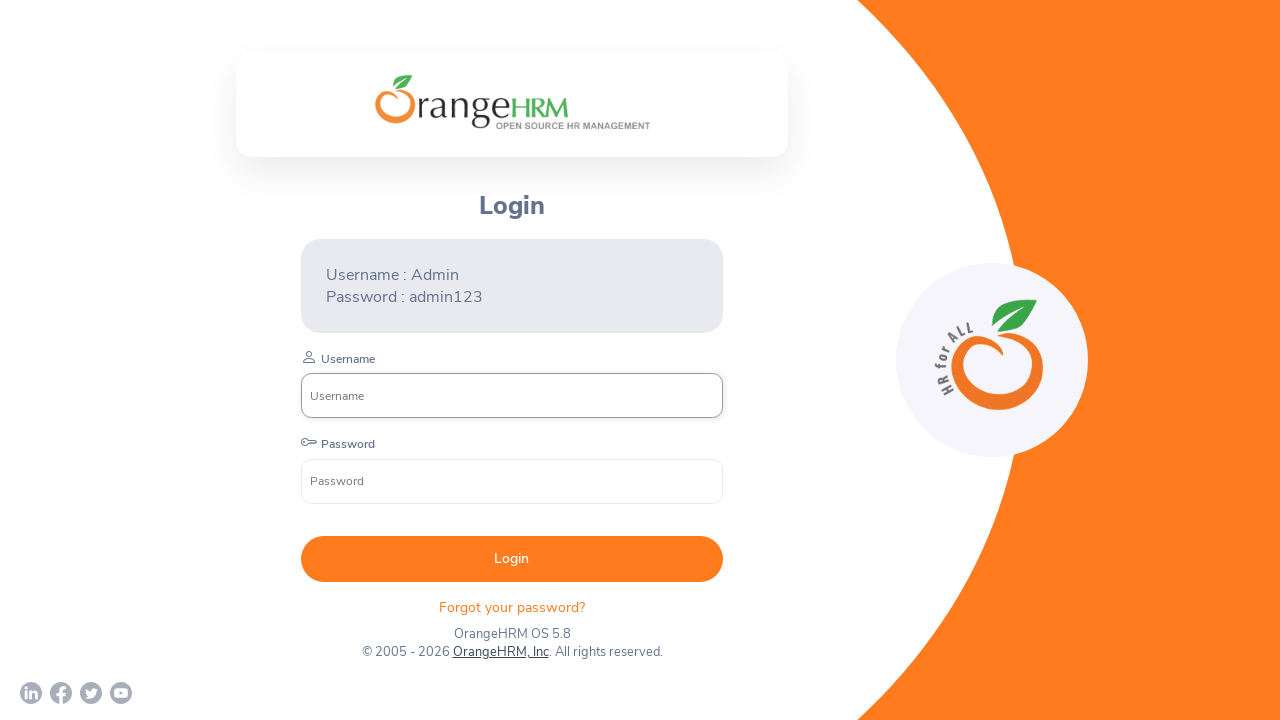

Verified logo is visible on login page
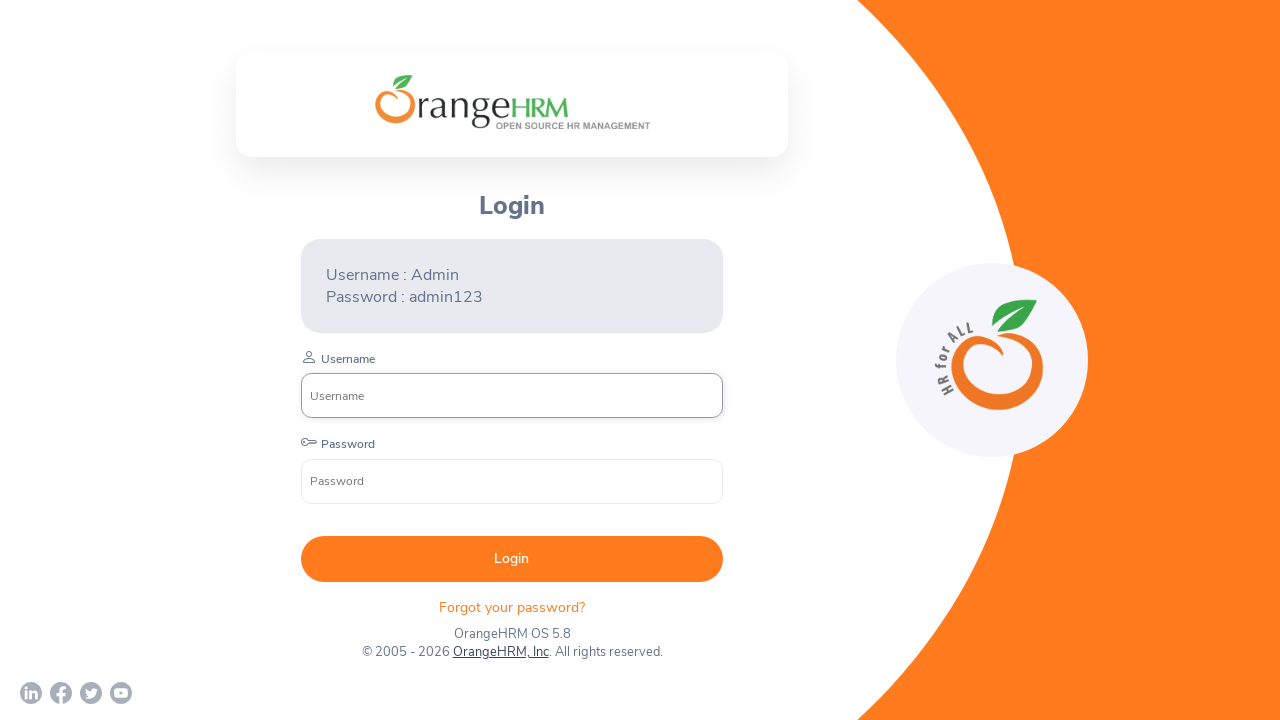

Located login page title element
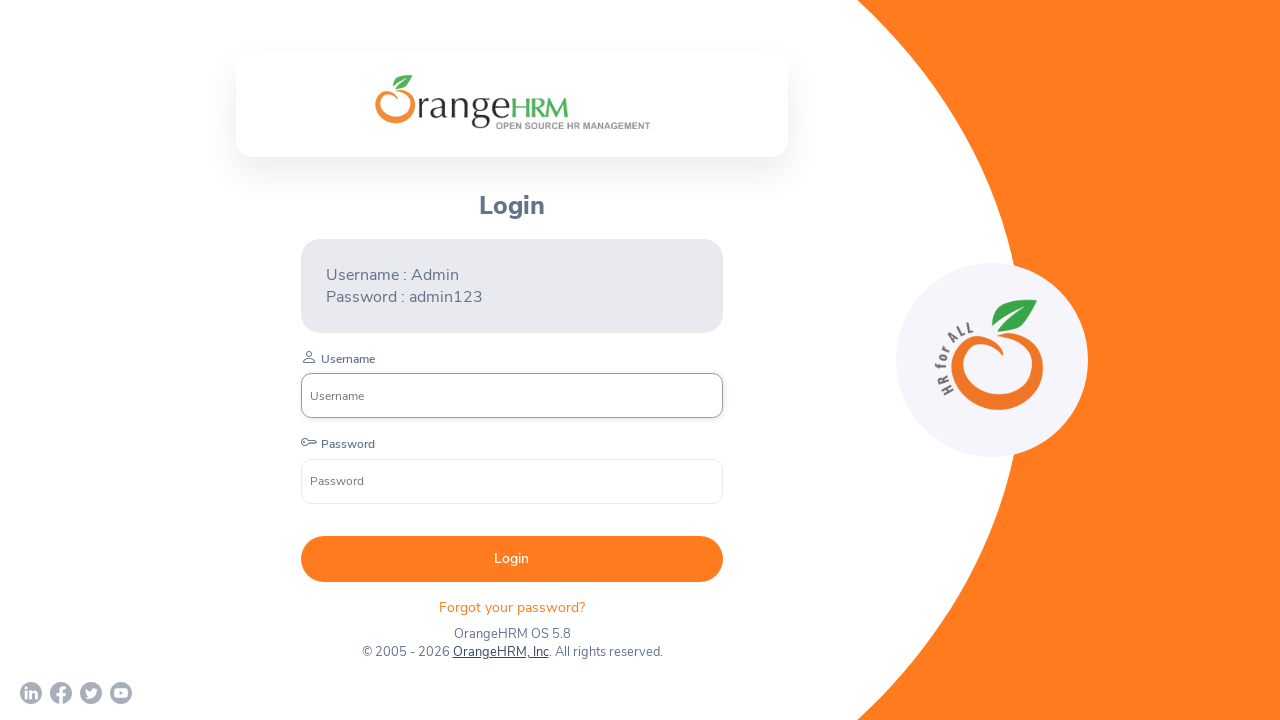

Retrieved login page title text: 'Login'
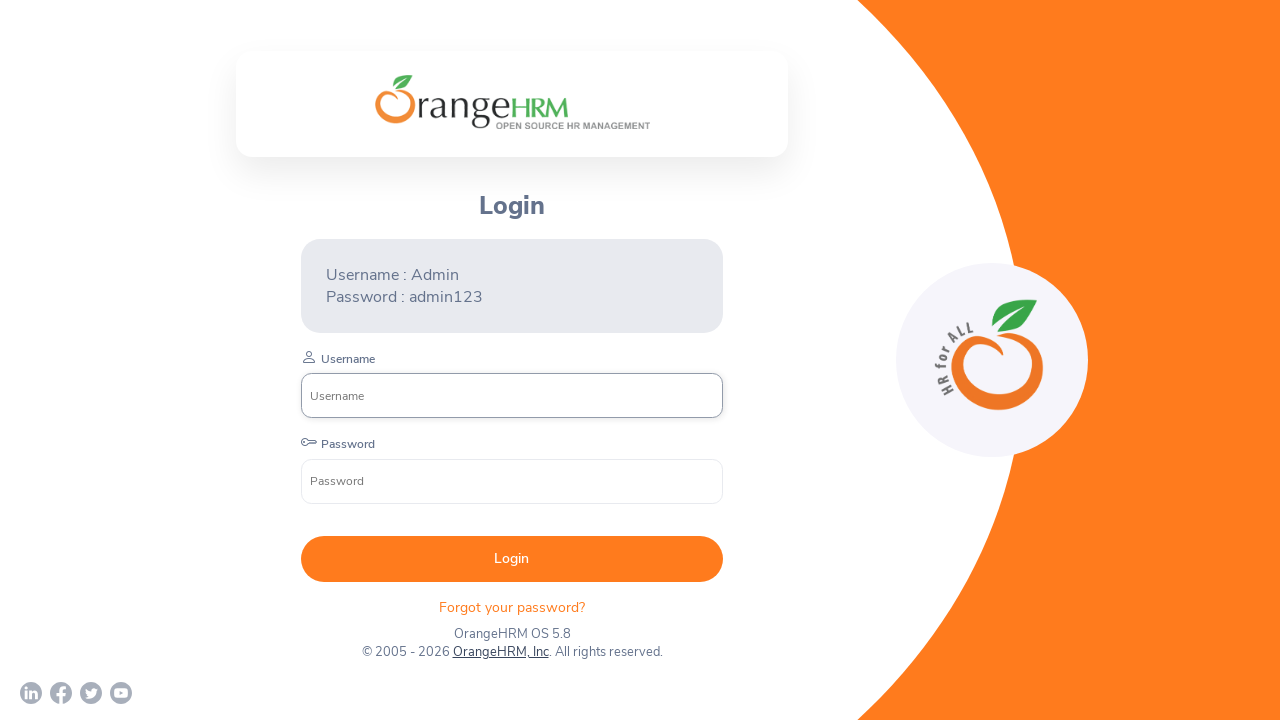

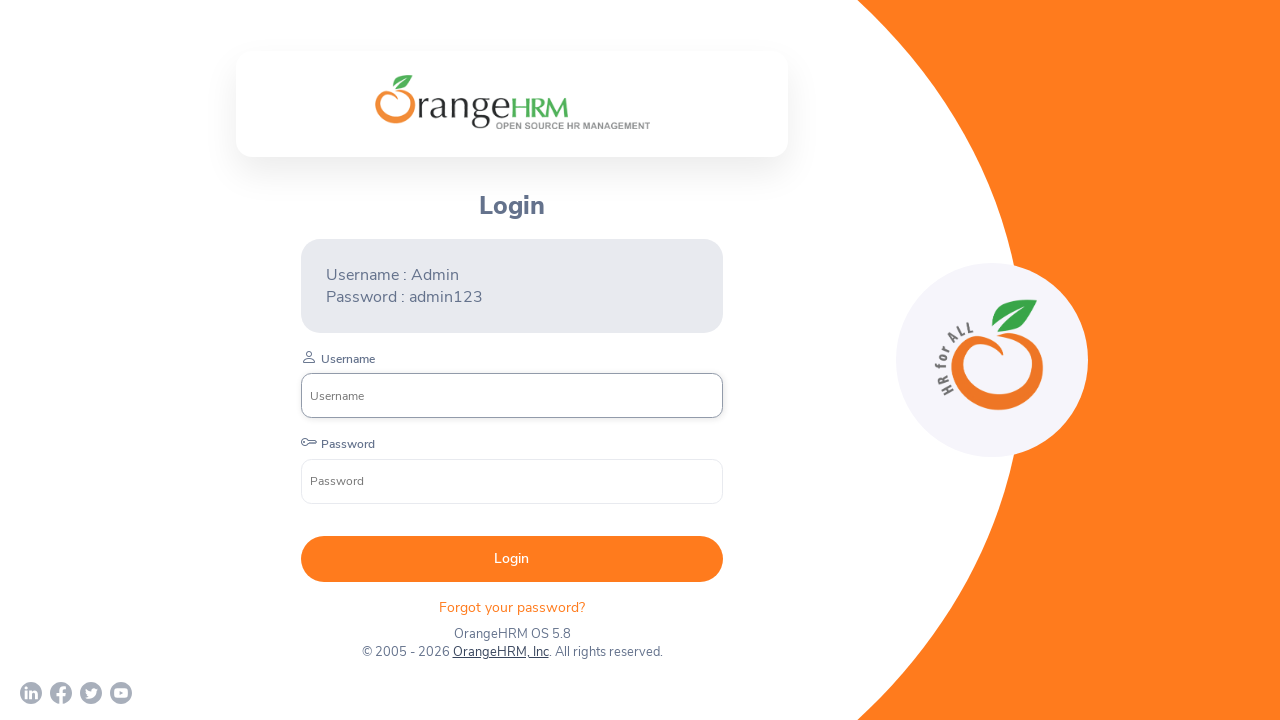